Tests that elements are not auto-hidden when sorting is applied by verifying a sort-related element exists

Starting URL: https://proteomics3.ucsd.edu/ProteoSAFe/result.jsp?task=4236c43b0d3a476a8e7f72aa00707e4b&view=view_differential#%7B%22table_sort_history%22%3A%22_dyn_%23adj.pvalue_asc%22%7D

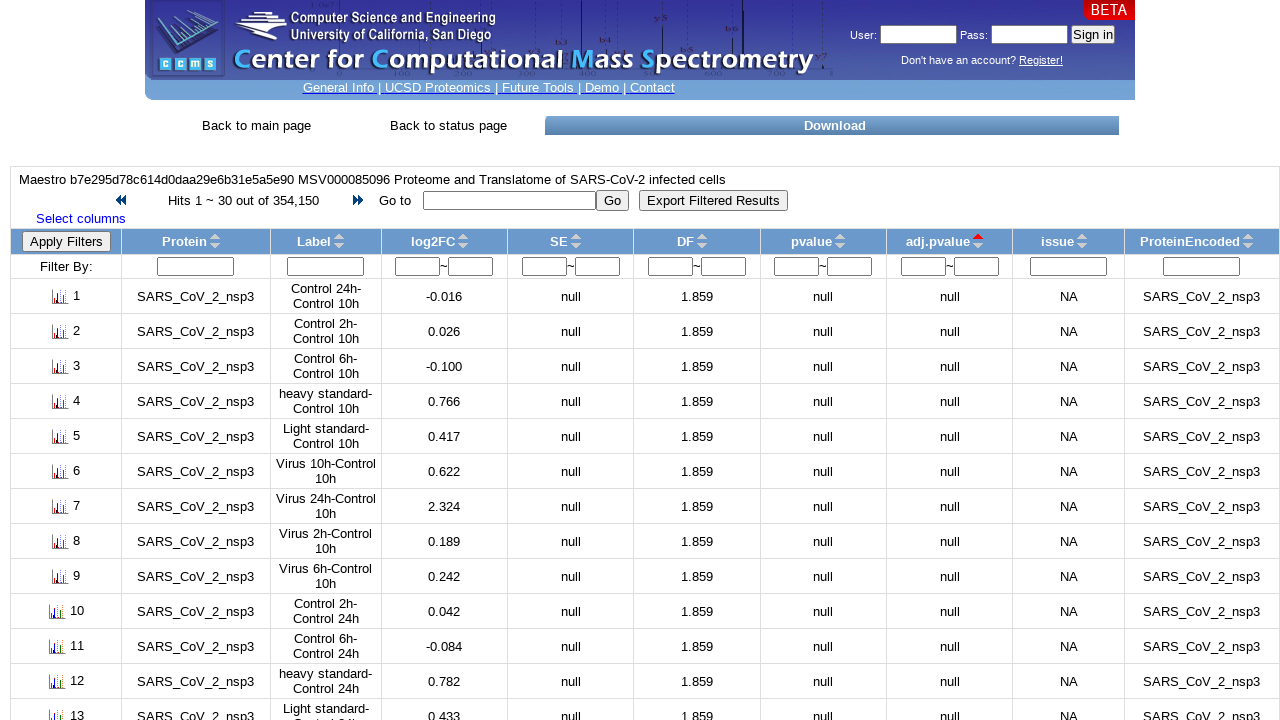

Waited 5 seconds for page to load
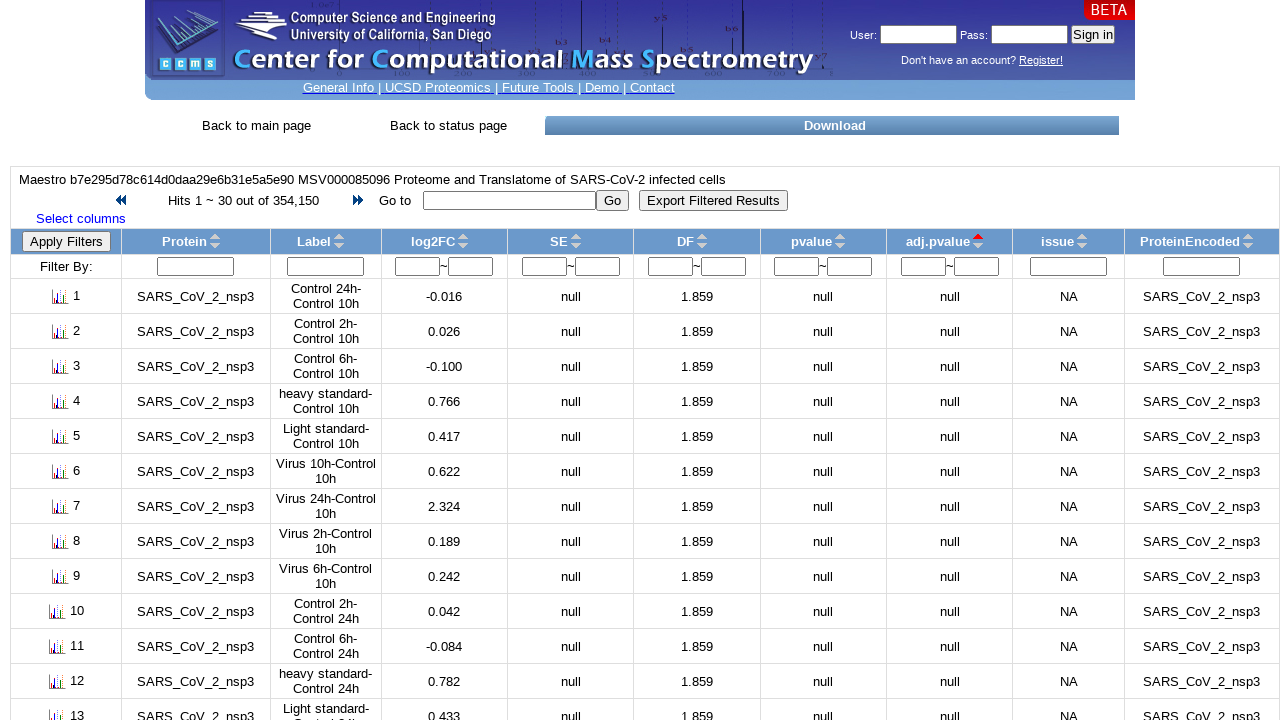

Verified sort element exists and is not auto-hidden when sorting is applied
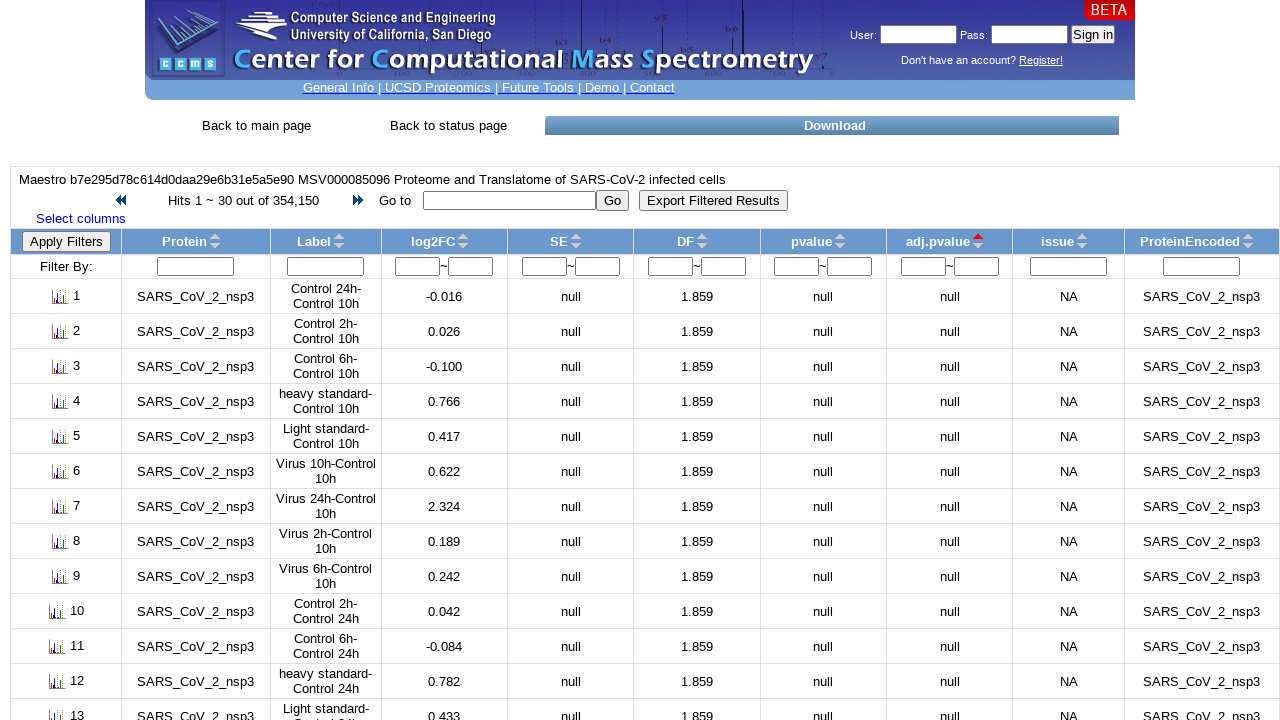

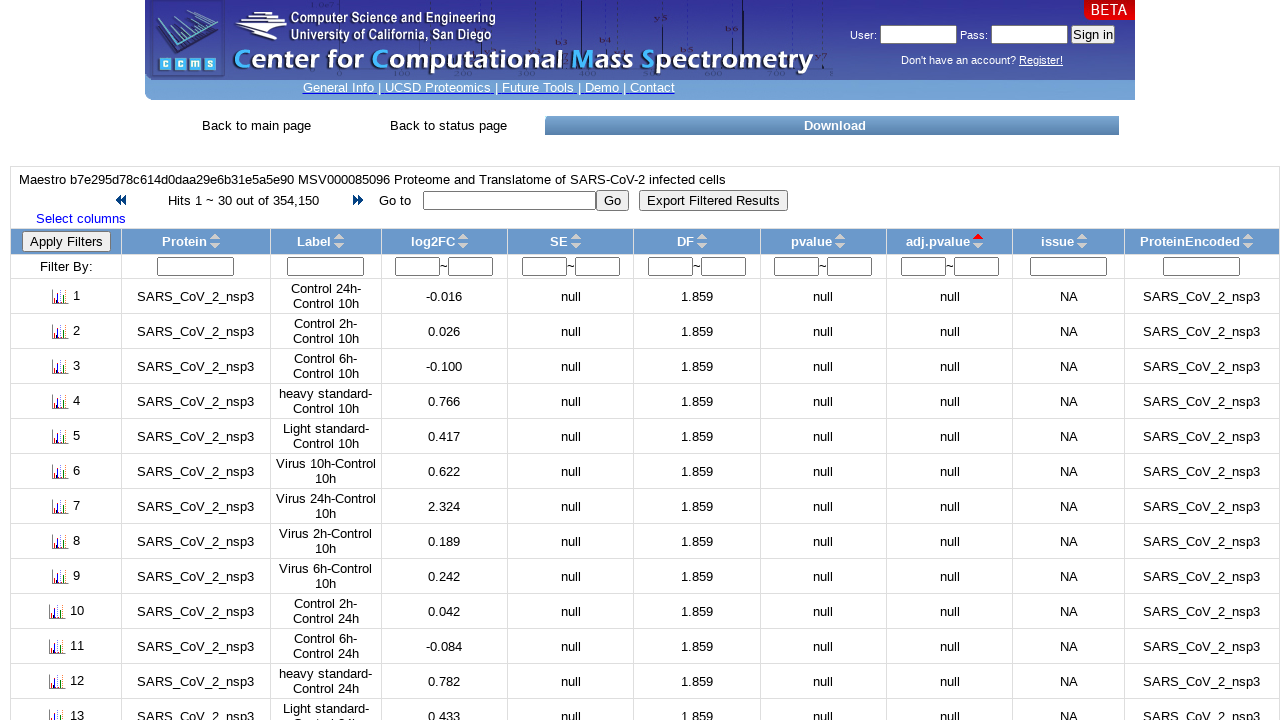